Tests right click (context menu) functionality on a mouse events demo page

Starting URL: https://play1.automationcamp.ir/mouse_events.html

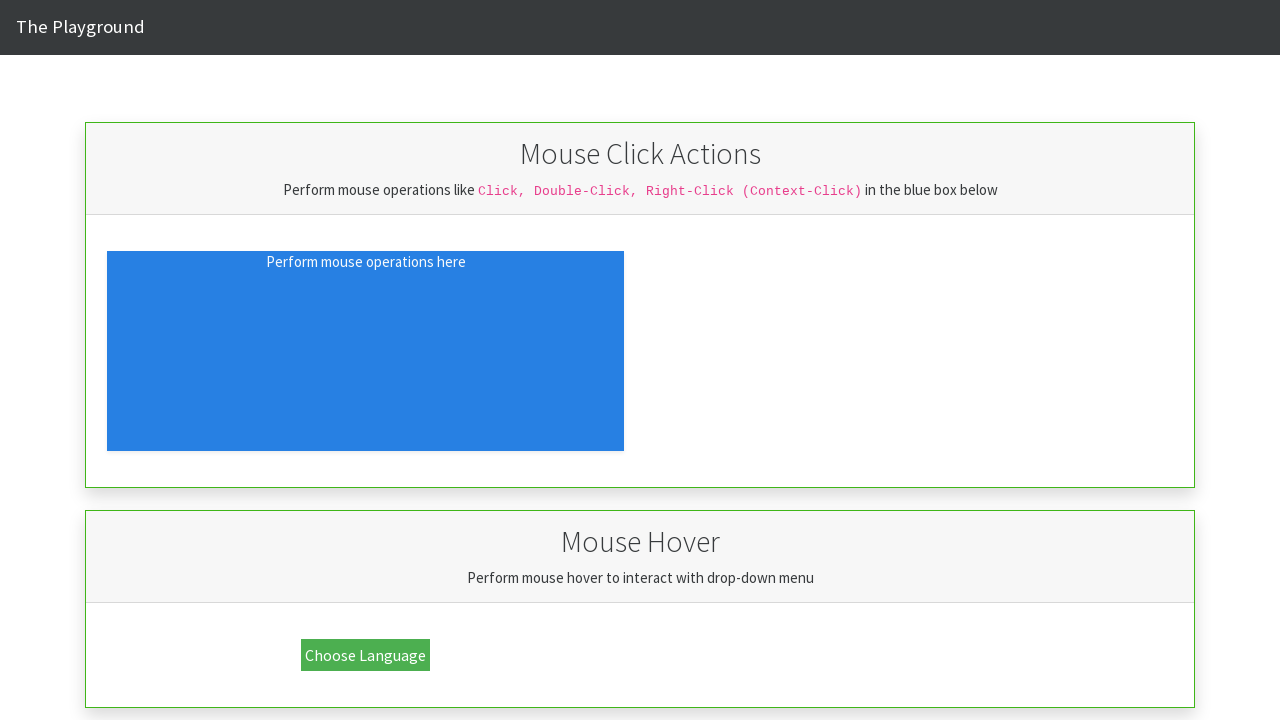

Navigated to mouse events demo page
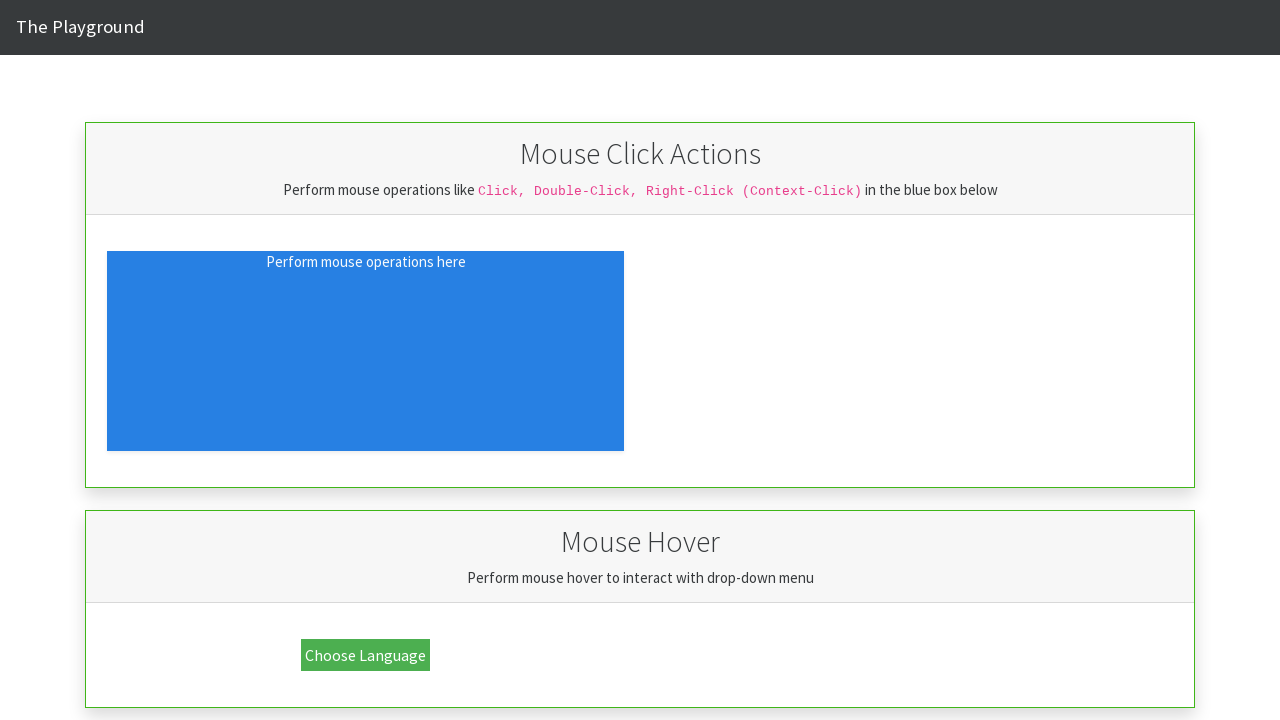

Right clicked on the click area element to trigger context menu at (366, 351) on #click_area
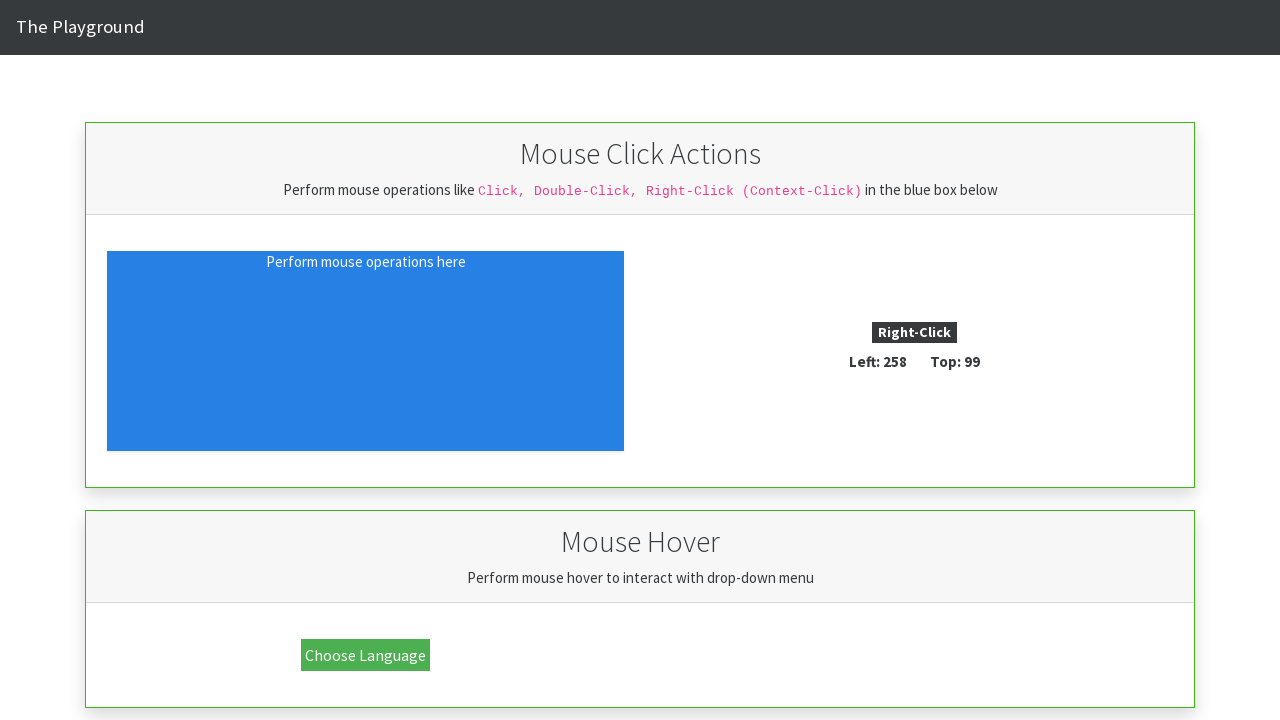

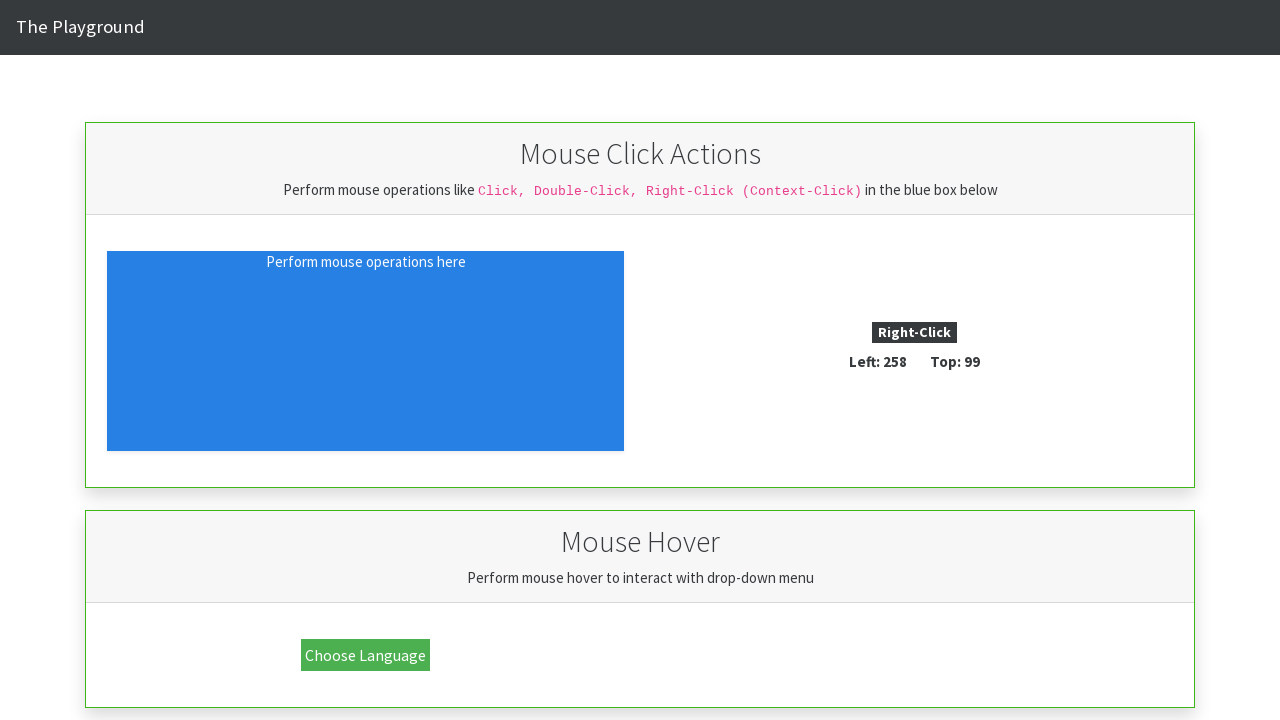